Navigates to YouTube homepage and verifies the page loads successfully.

Starting URL: https://www.youtube.com/

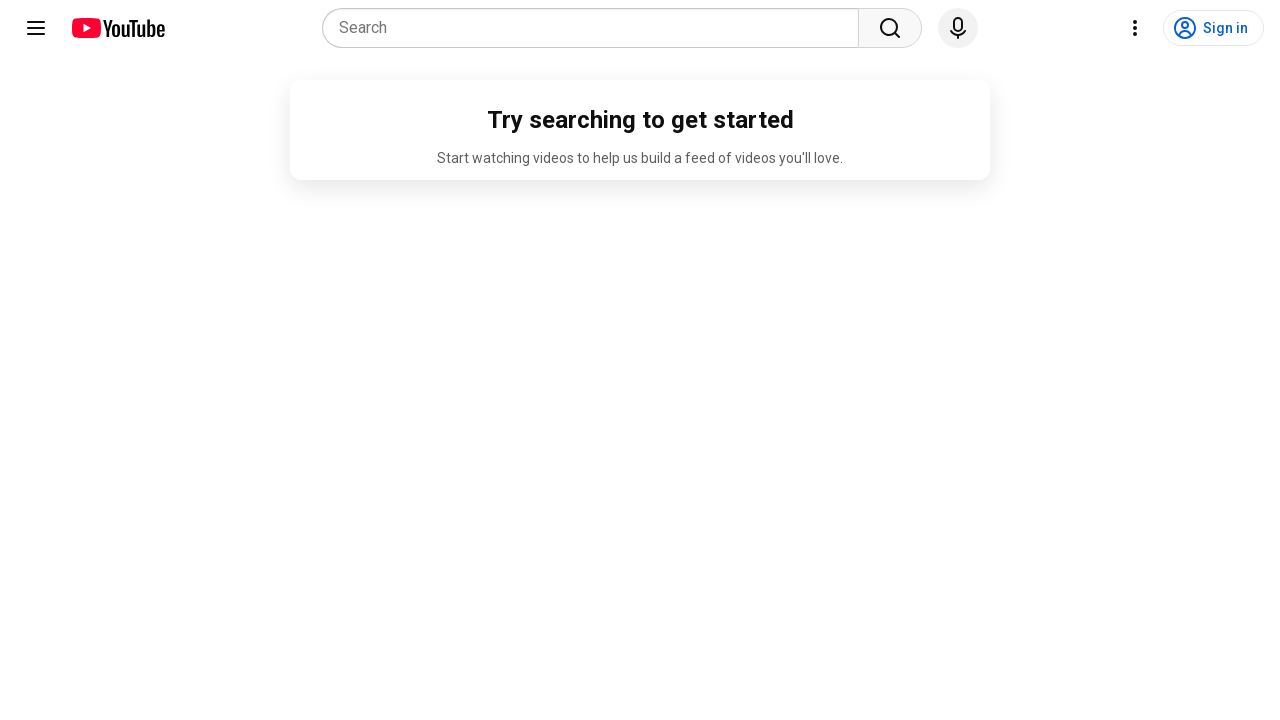

Navigated to YouTube homepage
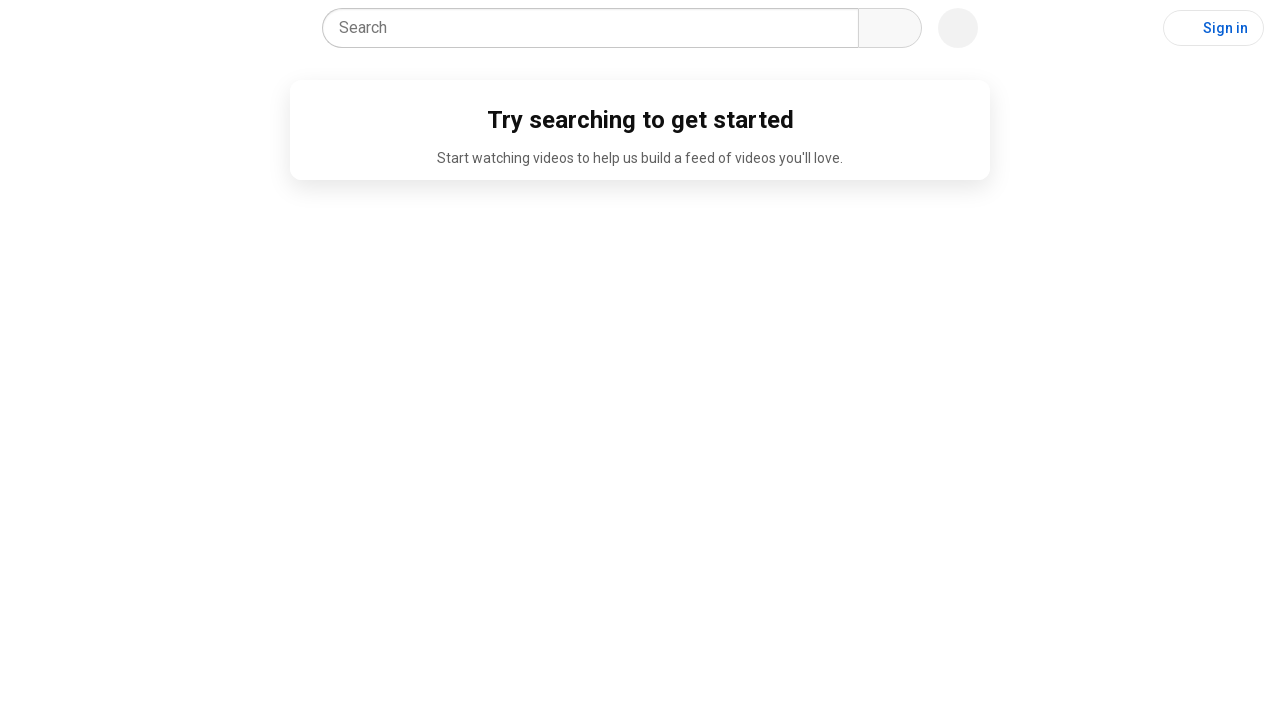

YouTube page loaded successfully - ytd-app element found
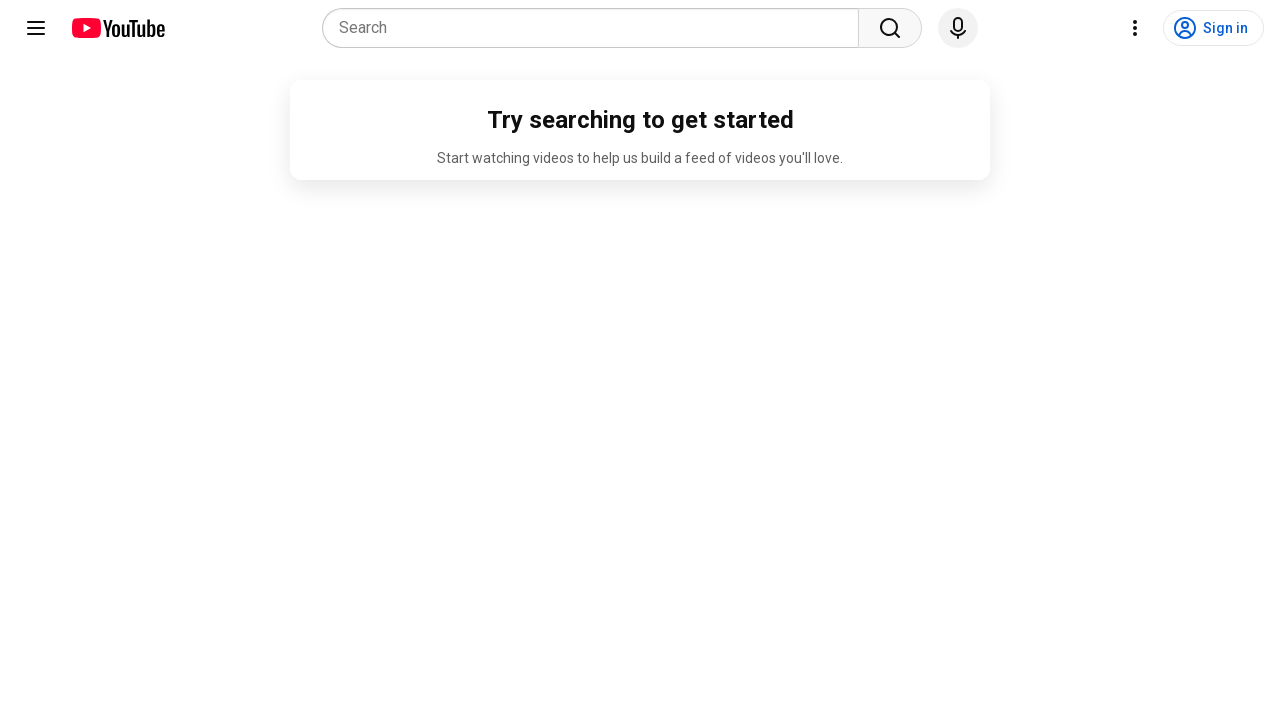

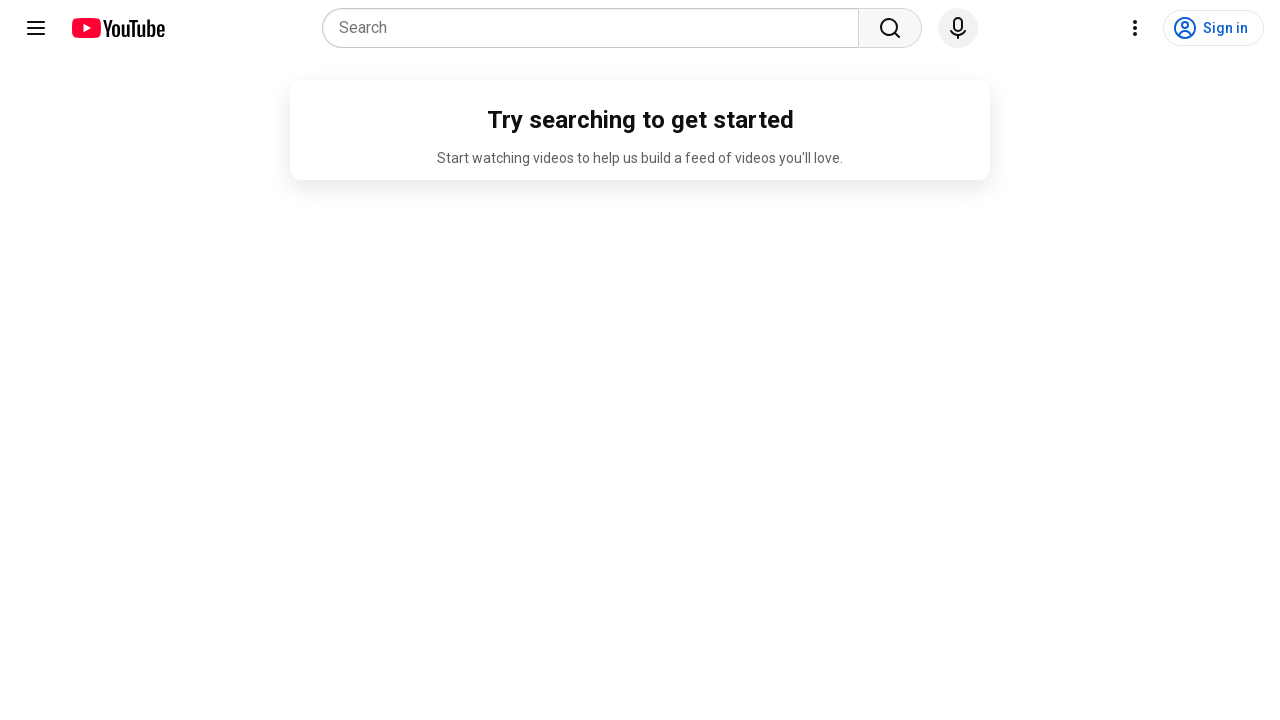